Tests drag and drop functionality by dragging an element from one location and dropping it to another location

Starting URL: https://www.leafground.com/drag.xhtml

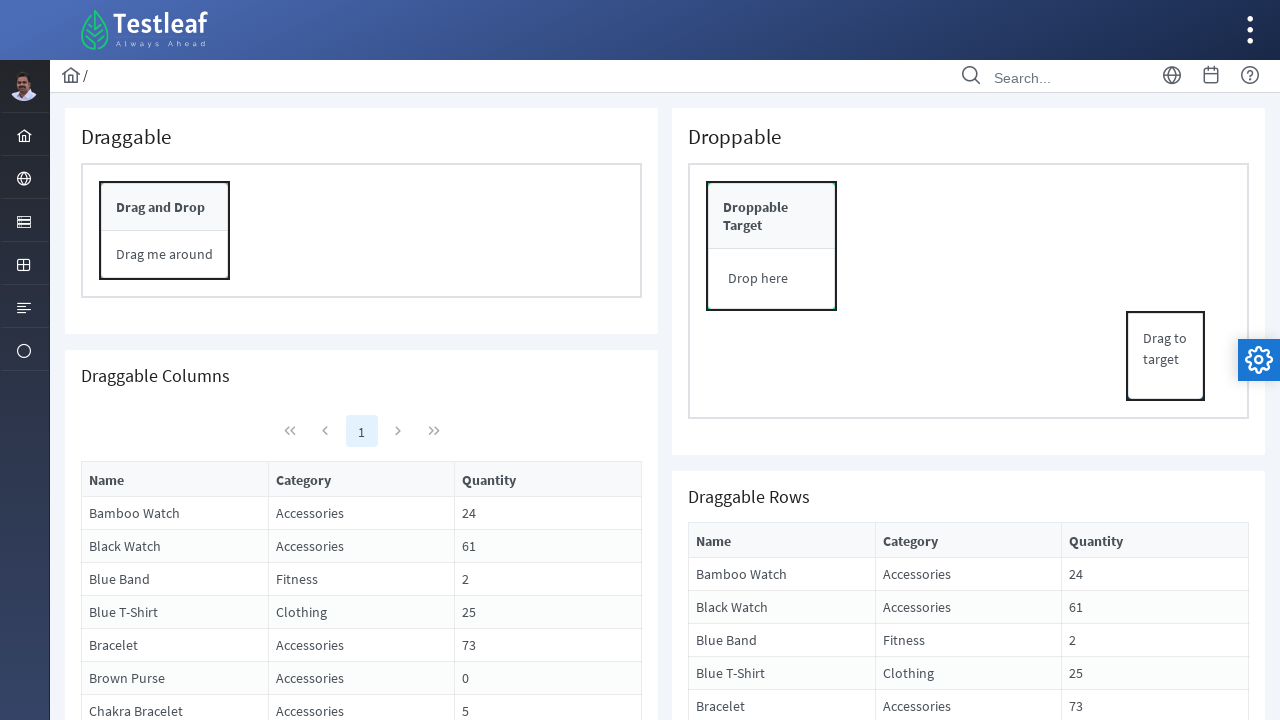

Located the source element to drag
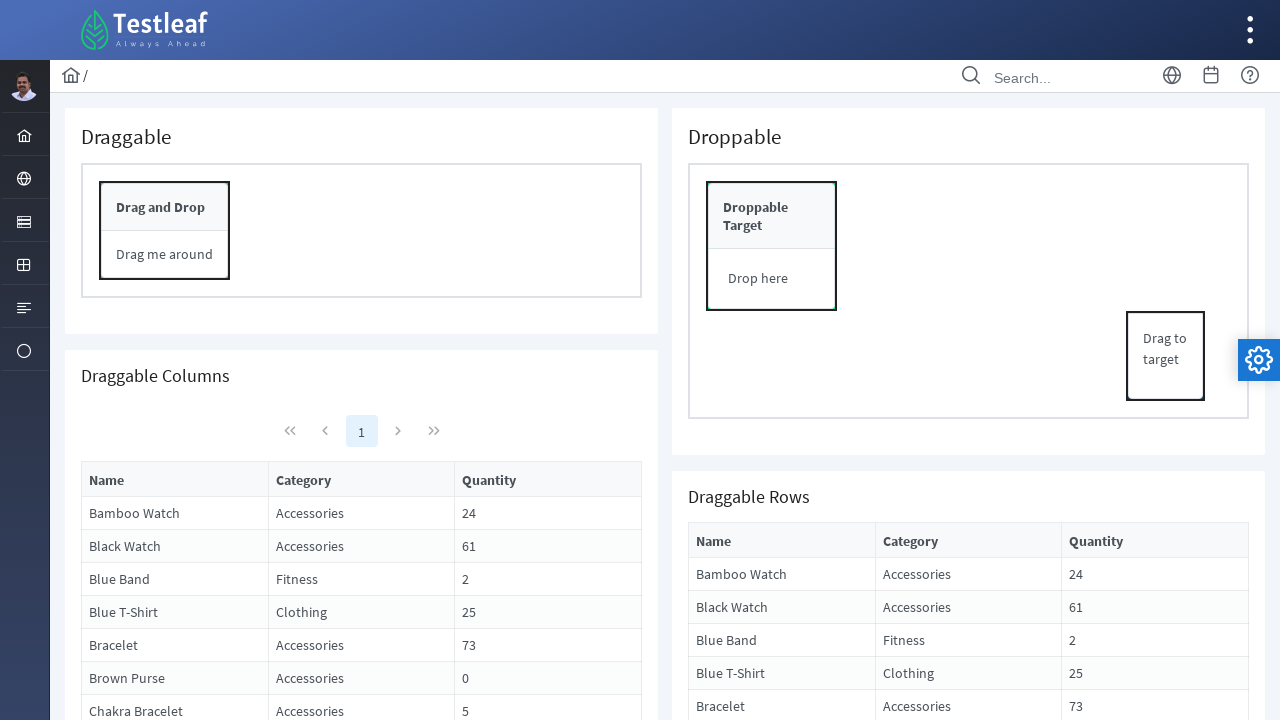

Located the target element to drop onto
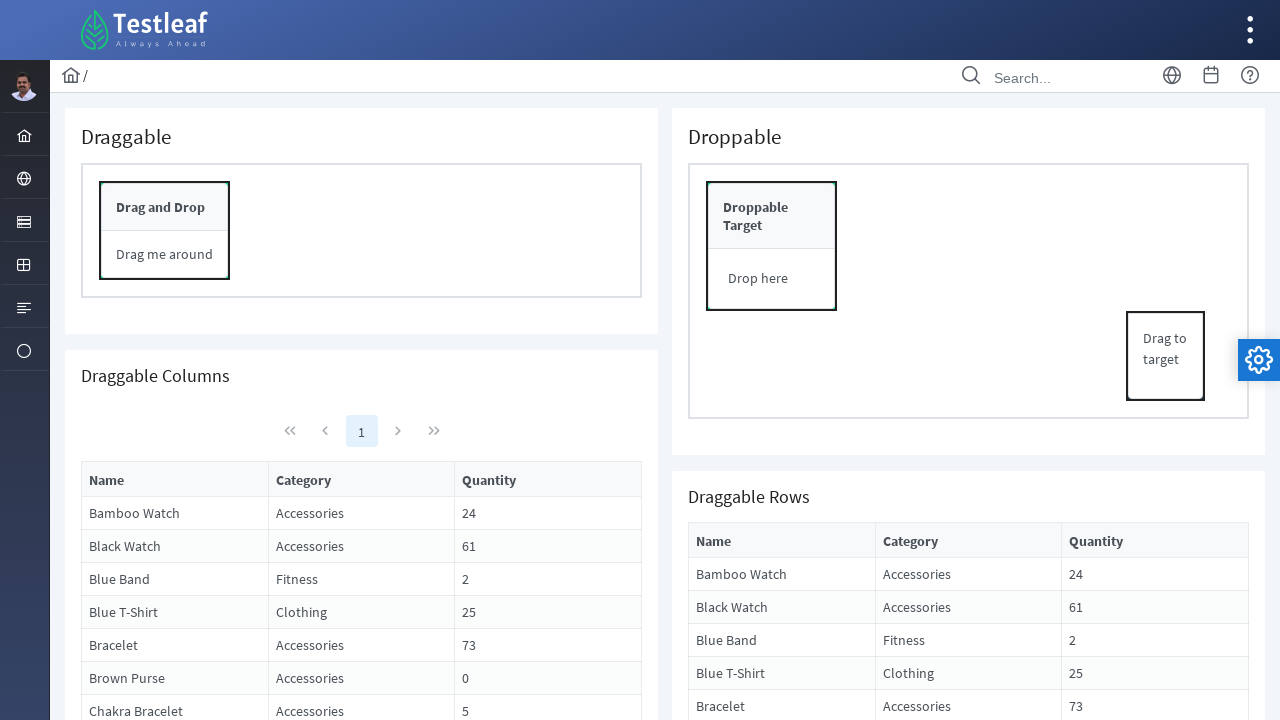

Performed drag and drop action from source to target element at (165, 231)
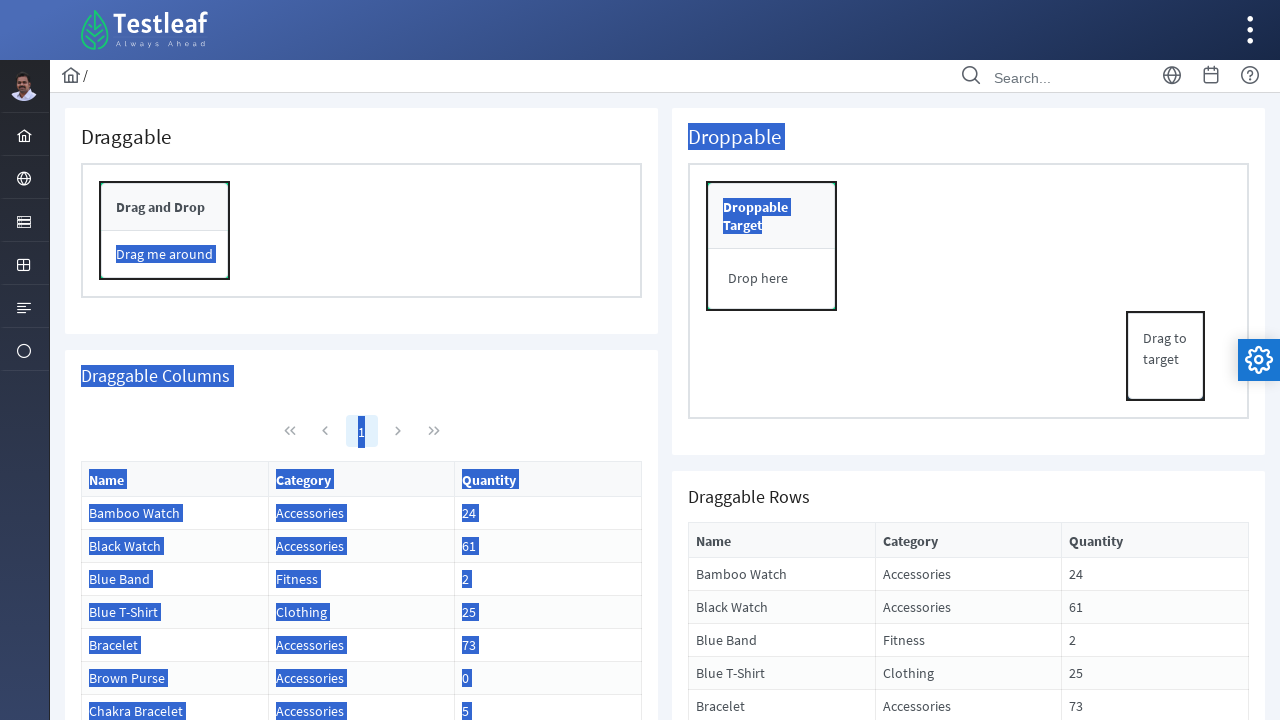

Waited 3 seconds for drag and drop action to complete
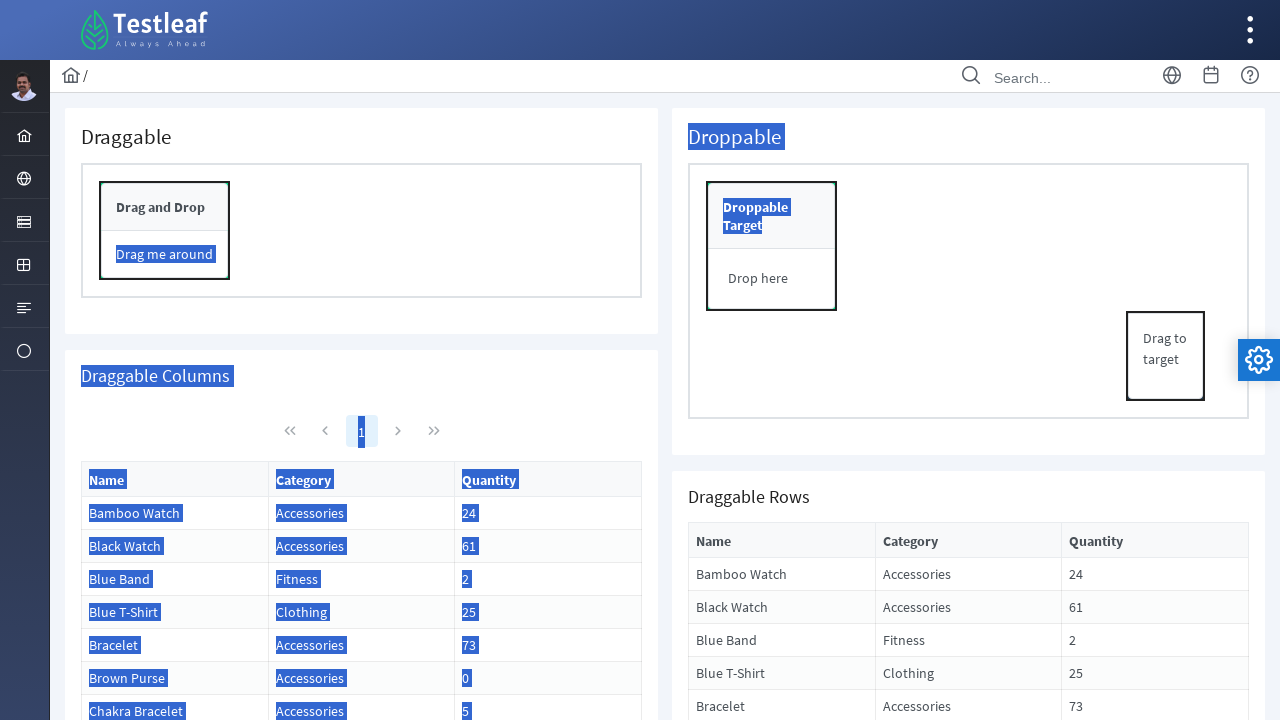

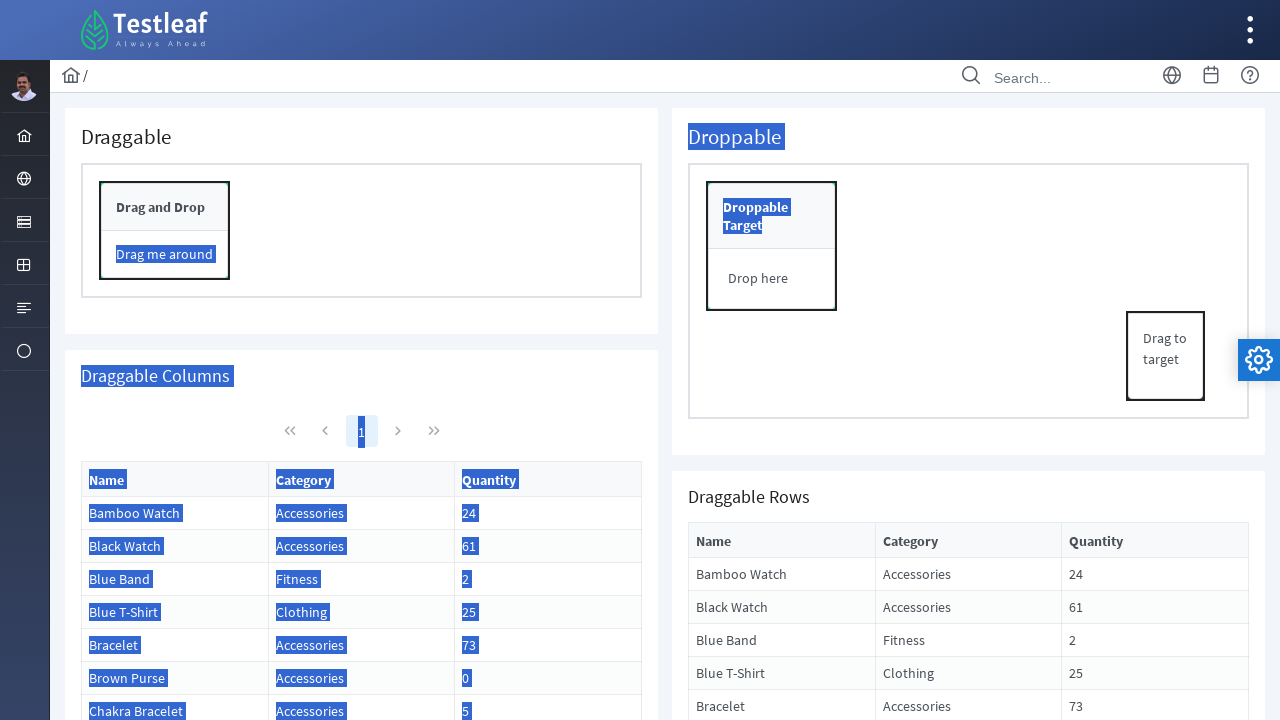